Tests un-marking todo items as complete by unchecking their toggle checkboxes

Starting URL: https://demo.playwright.dev/todomvc

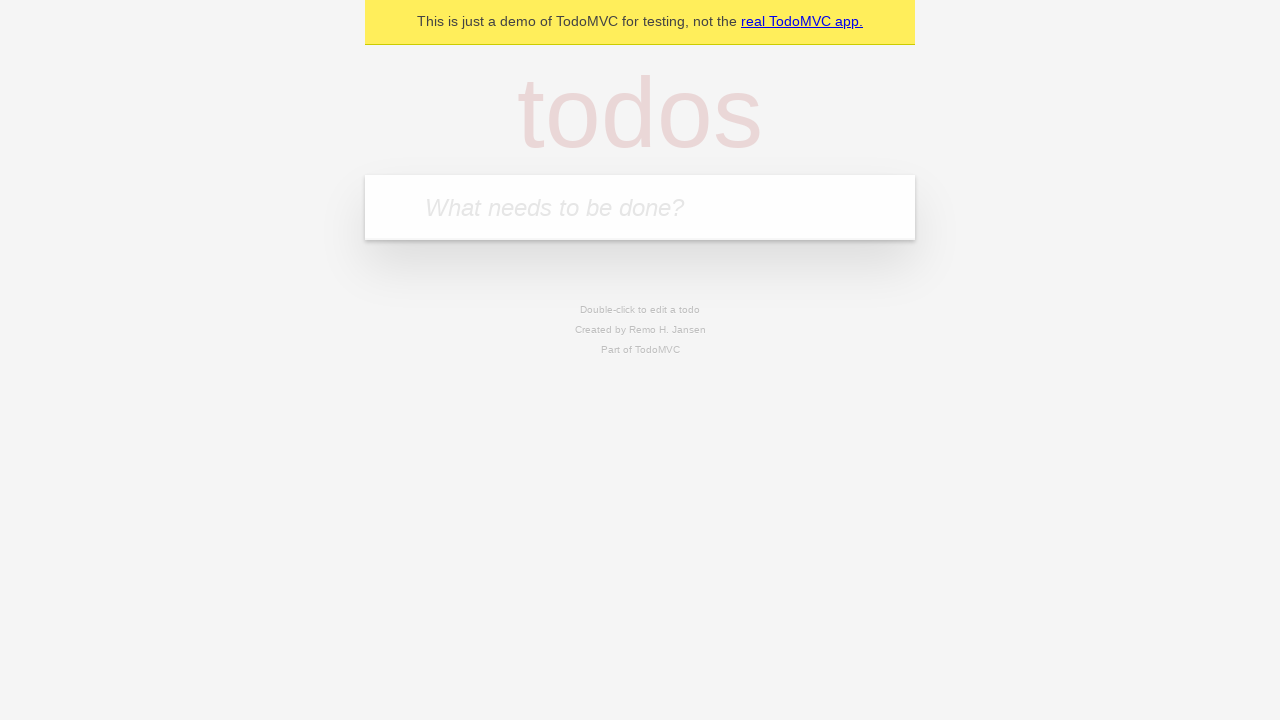

Filled new todo field with 'buy some cheese' on .new-todo
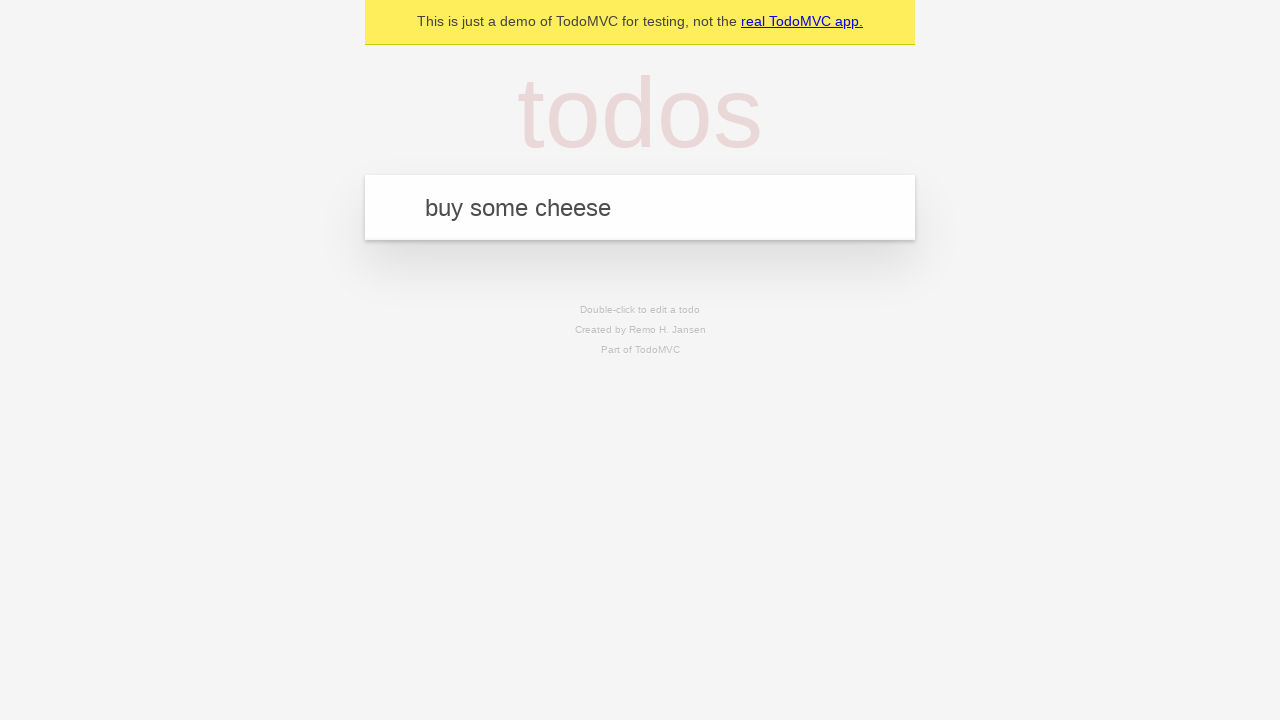

Pressed Enter to create first todo item on .new-todo
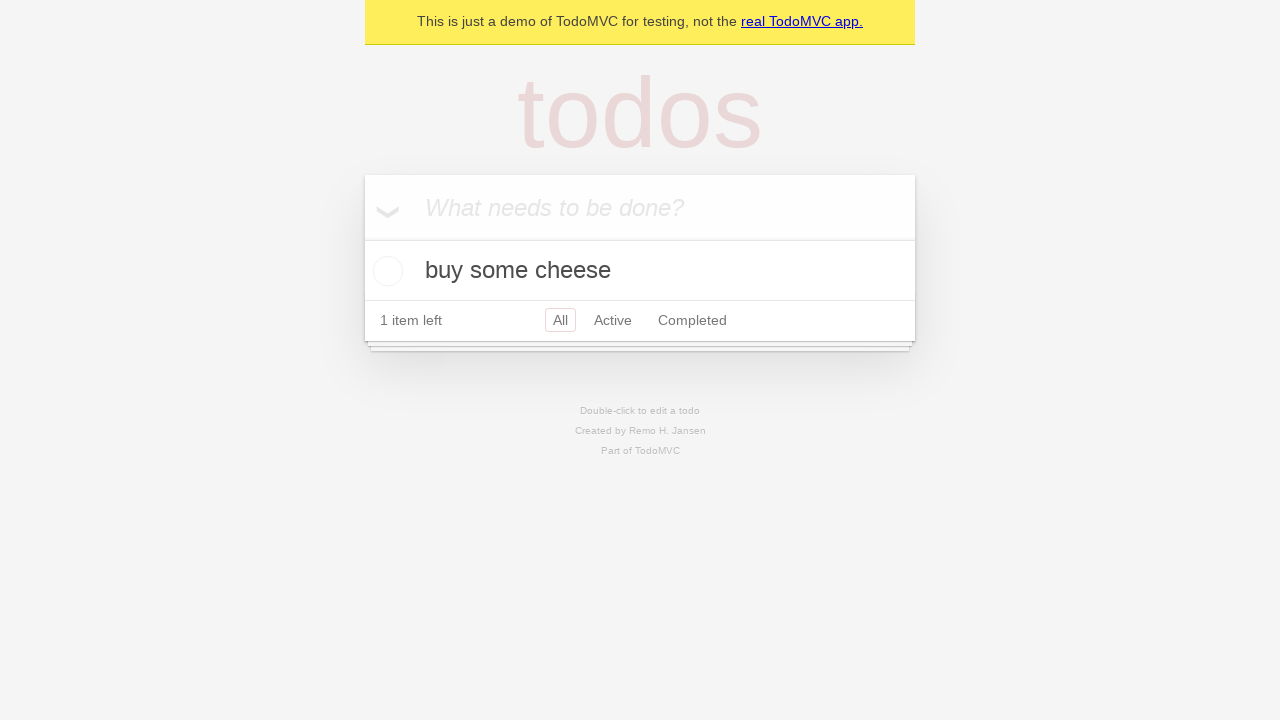

Filled new todo field with 'feed the cat' on .new-todo
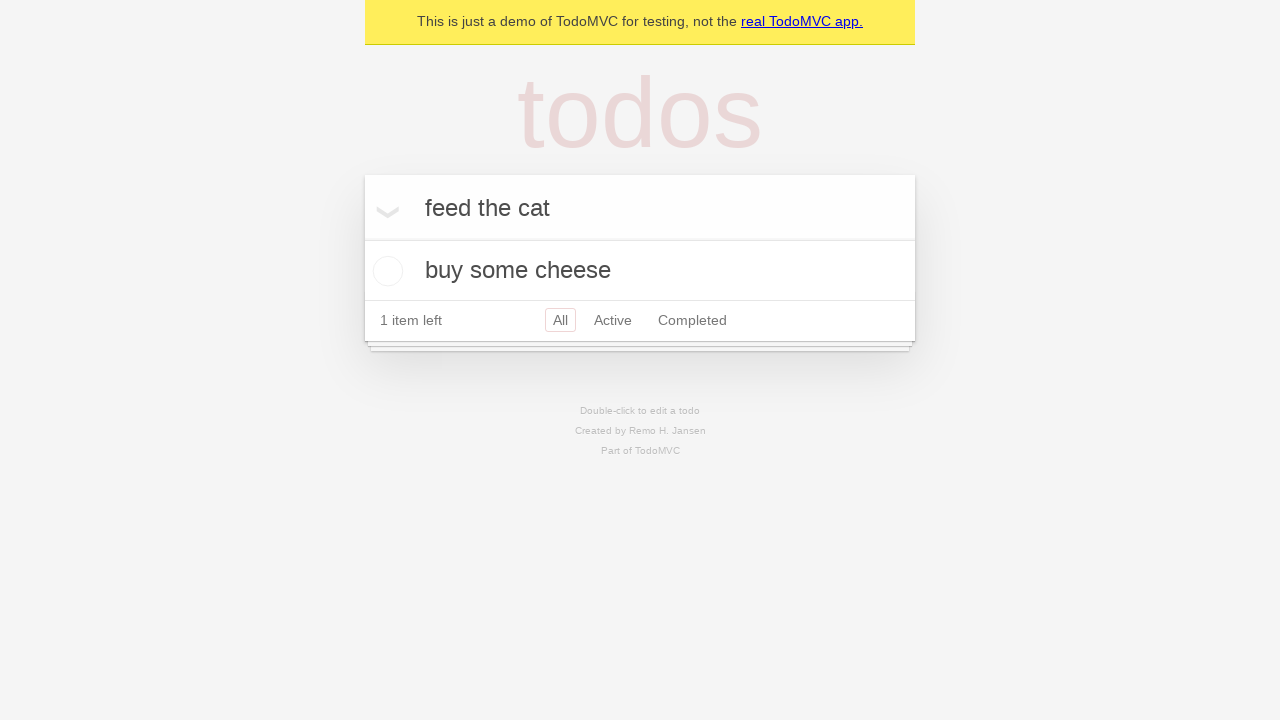

Pressed Enter to create second todo item on .new-todo
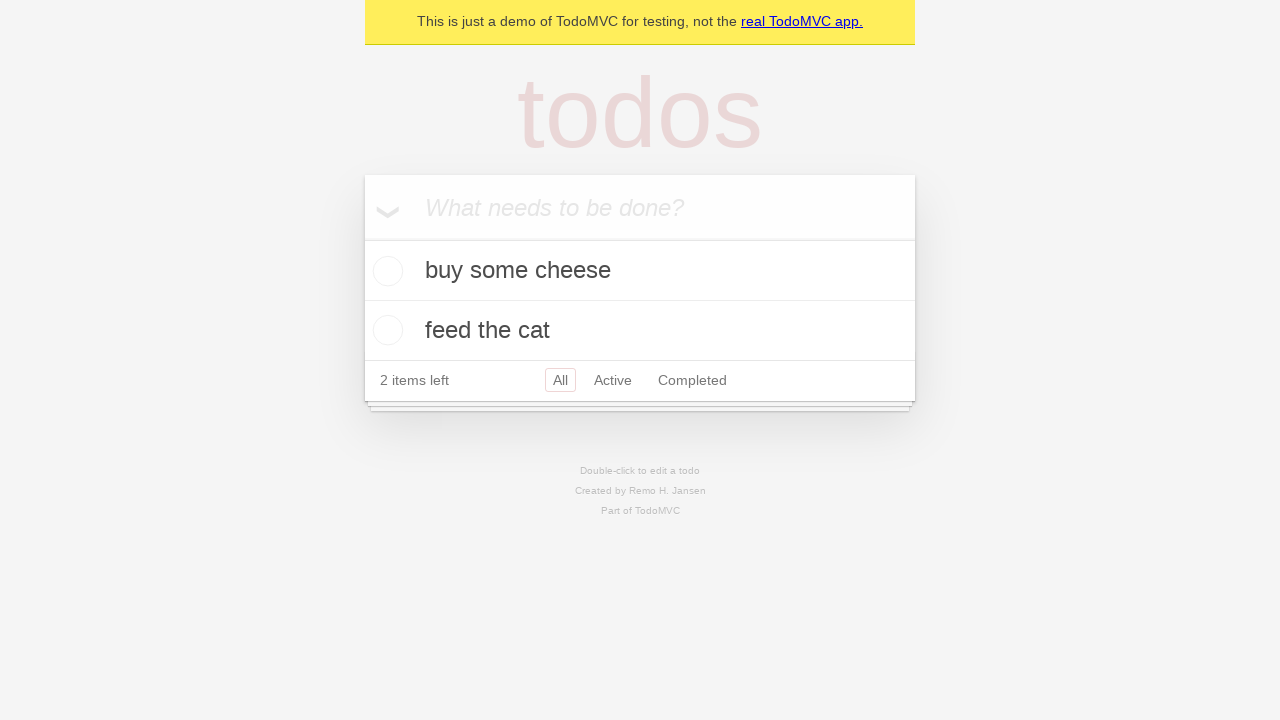

Waited for both todo items to load
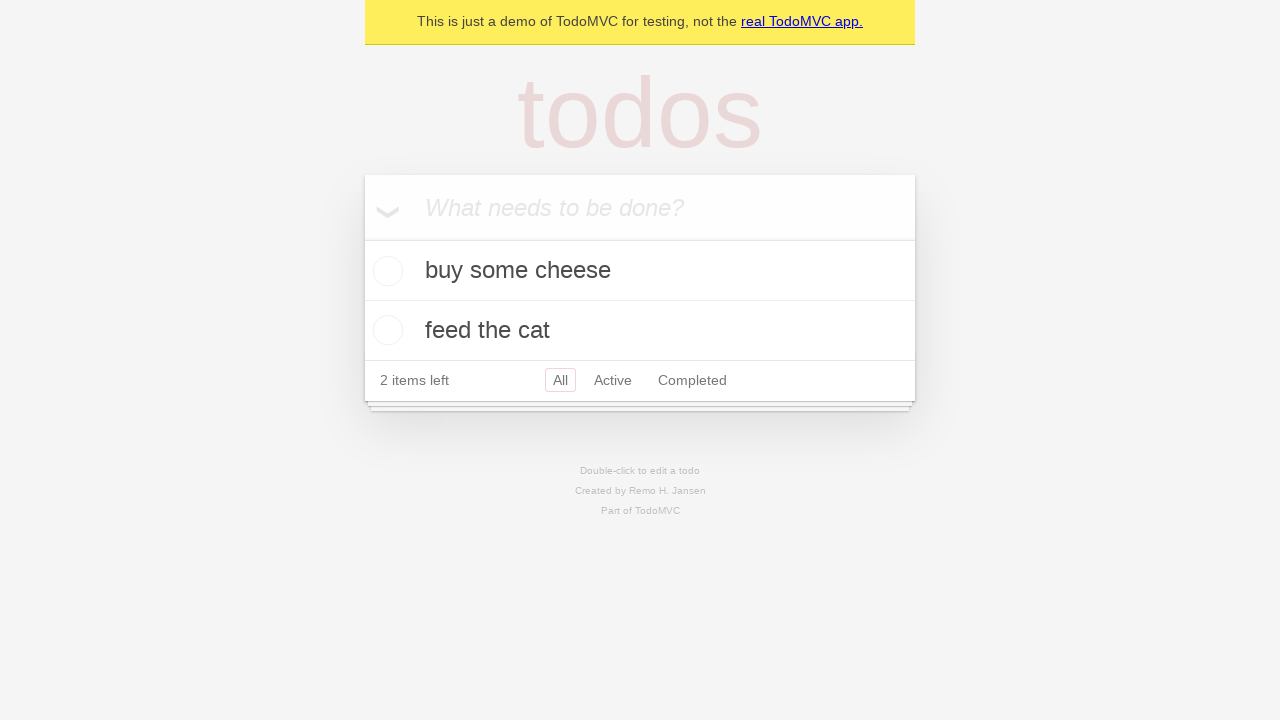

Checked the toggle checkbox for first todo item to mark it as complete at (385, 271) on .todo-list li >> nth=0 >> .toggle
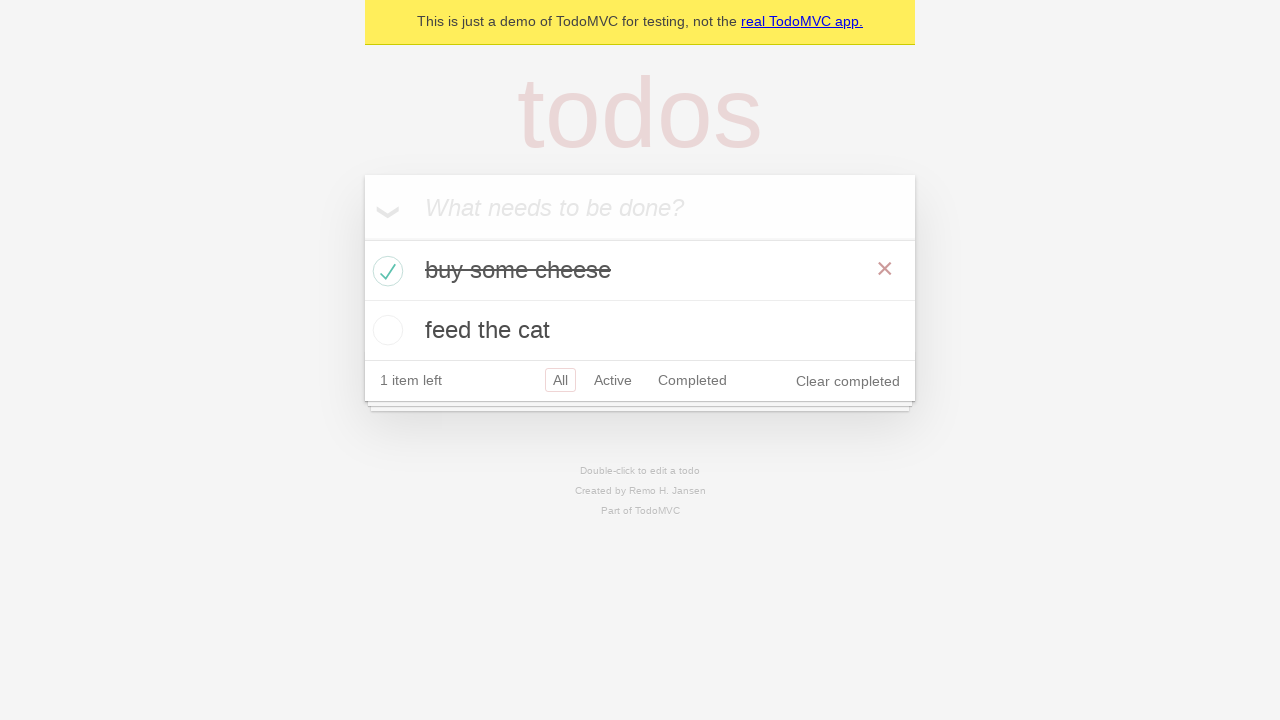

Unchecked the toggle checkbox for first todo item to mark it as incomplete at (385, 271) on .todo-list li >> nth=0 >> .toggle
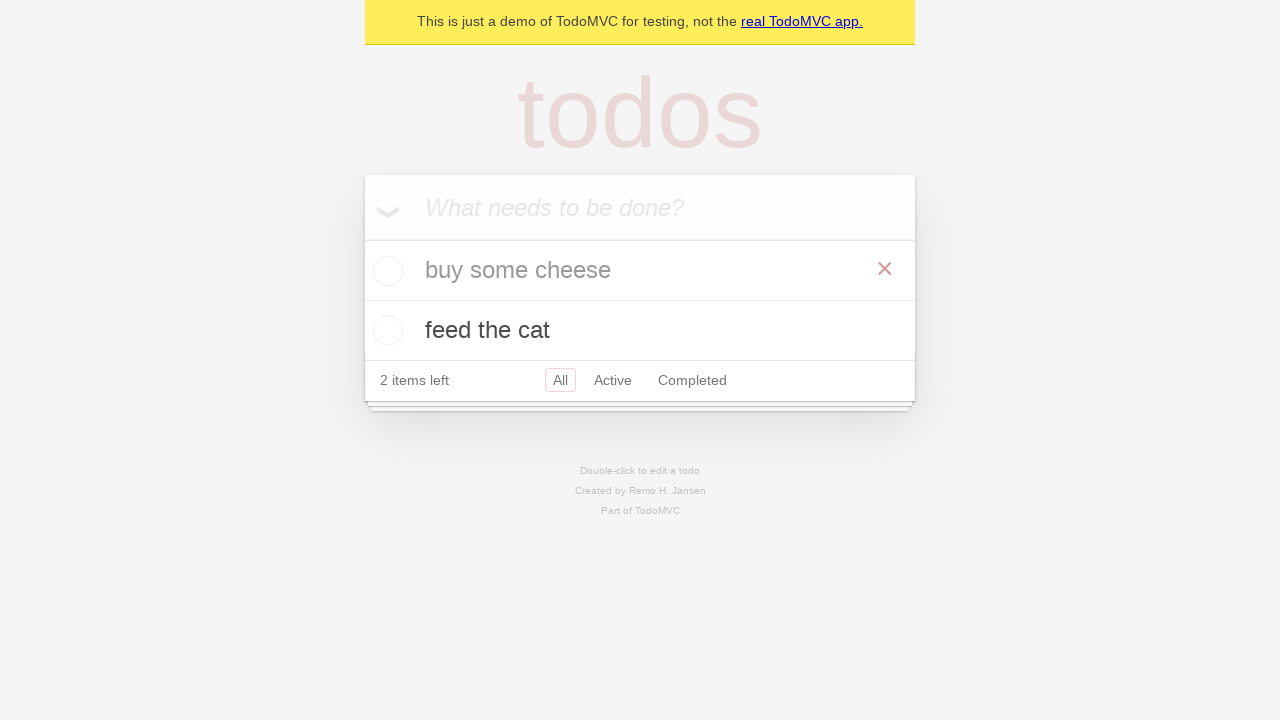

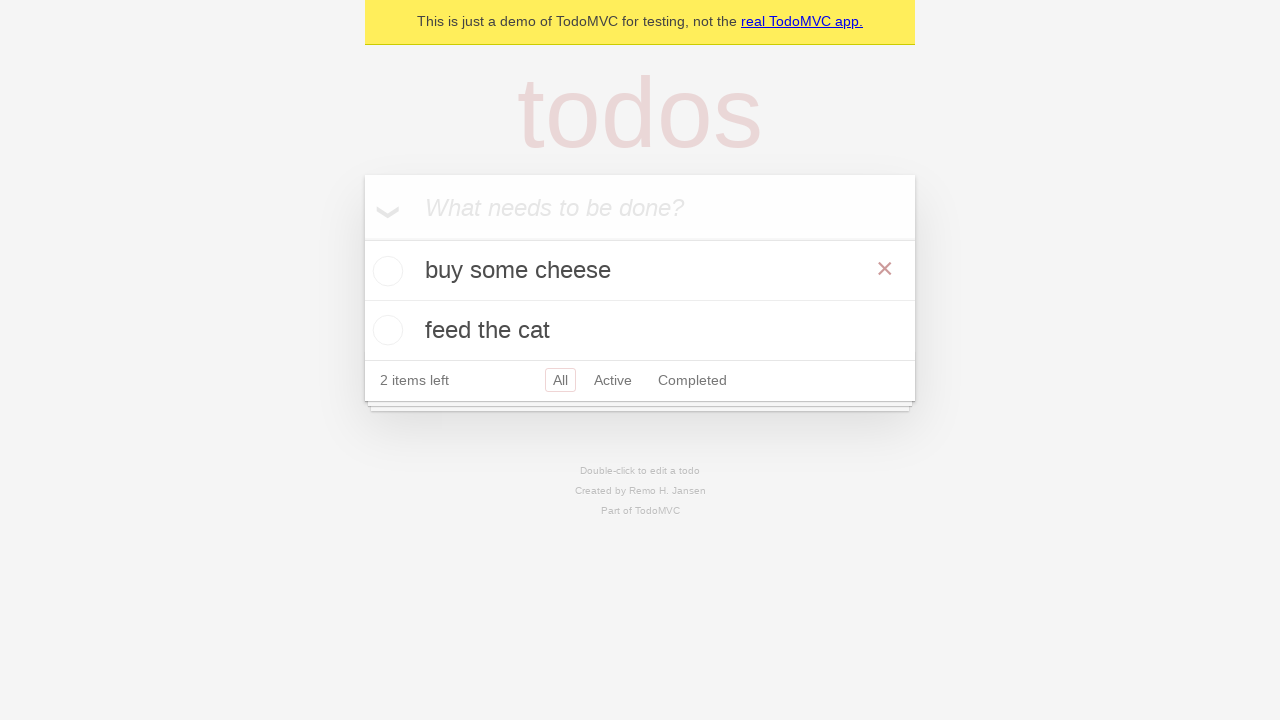